Tests button click interactions on DemoQA by clicking three different buttons: a double-click button, a right-click button, and a regular click button.

Starting URL: https://demoqa.com/buttons

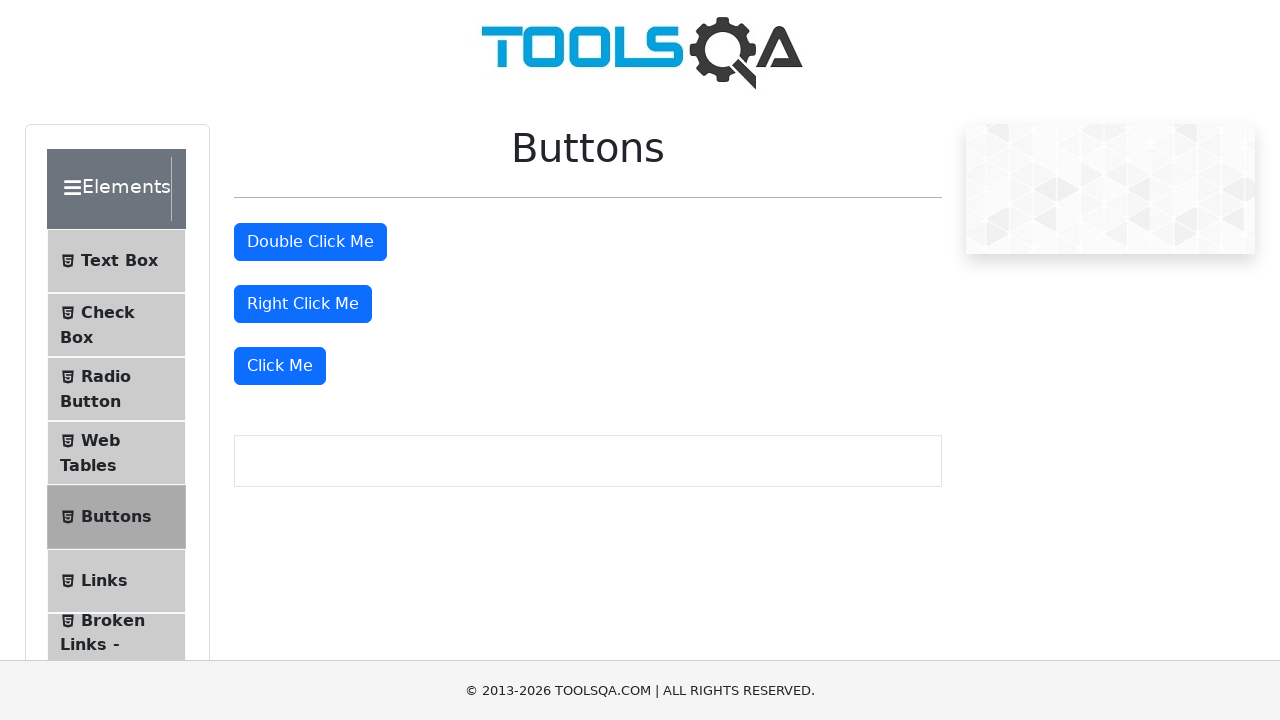

Clicked the Double Click Me button at (310, 242) on #doubleClickBtn
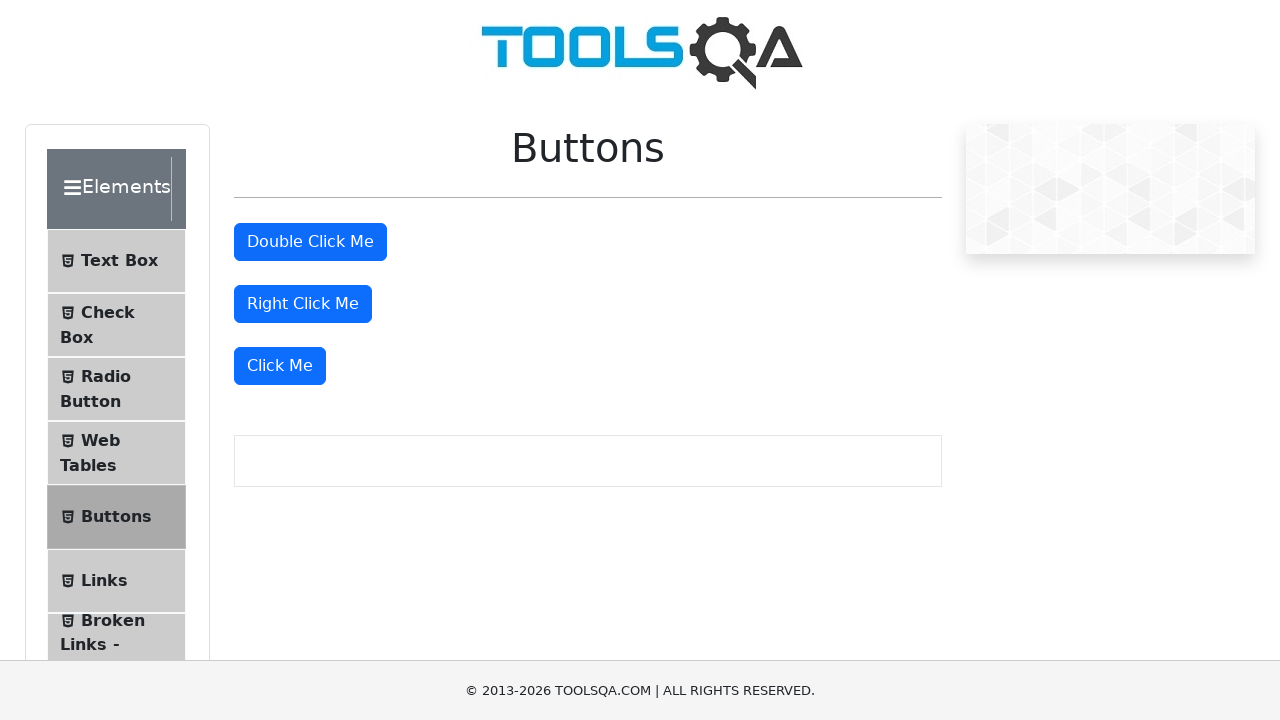

Waited 1 second for double-click response
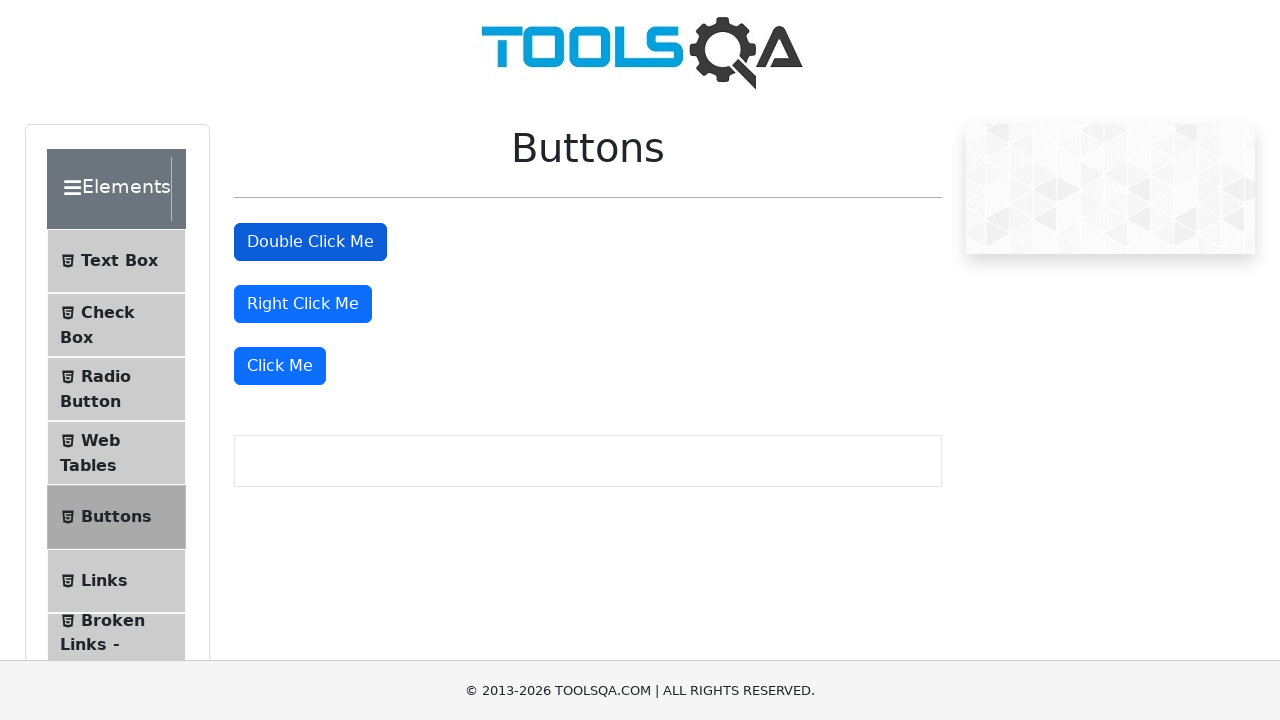

Clicked the Right Click Me button at (303, 304) on #rightClickBtn
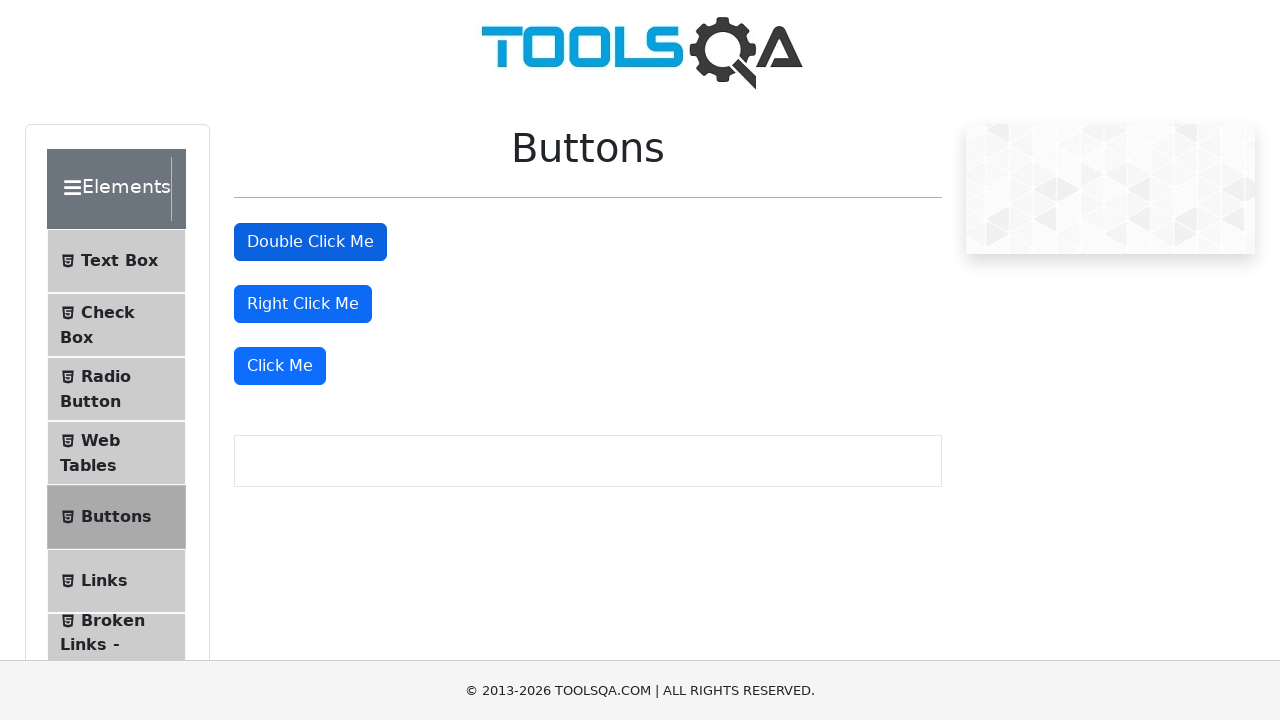

Waited 1 second for right-click response
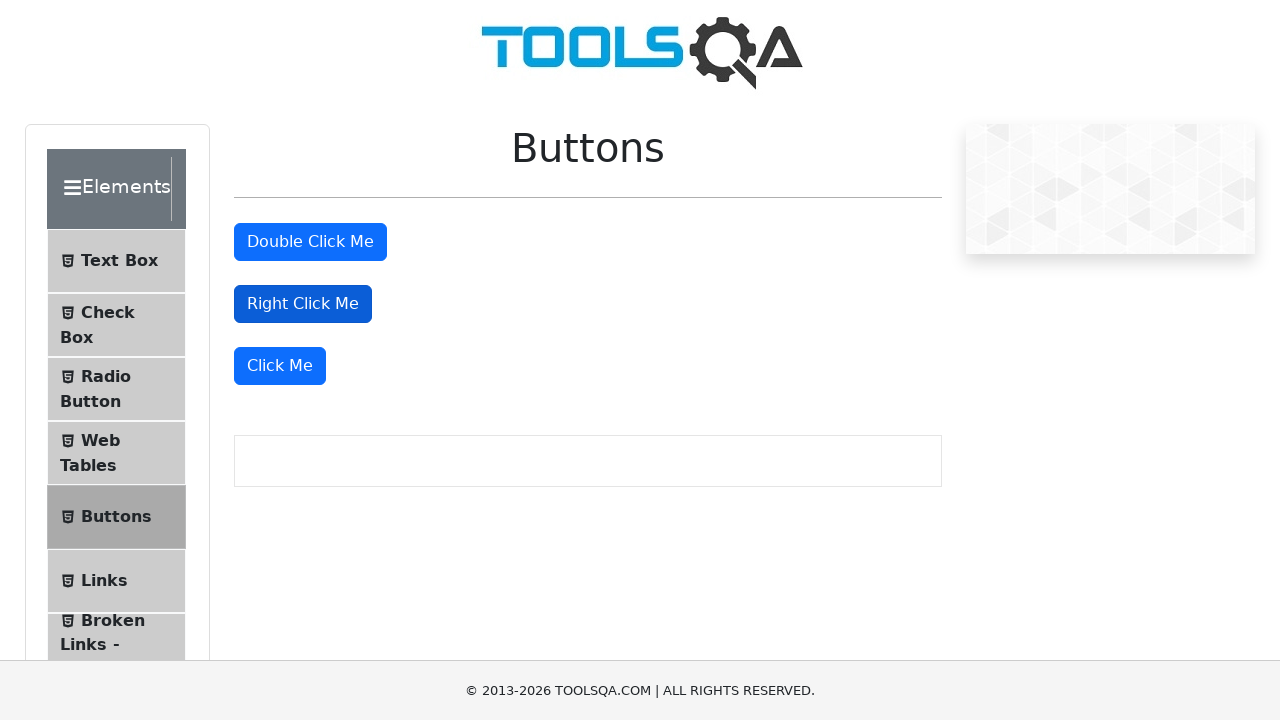

Clicked the Click Me button (third button) at (280, 366) on xpath=//div[3]/button
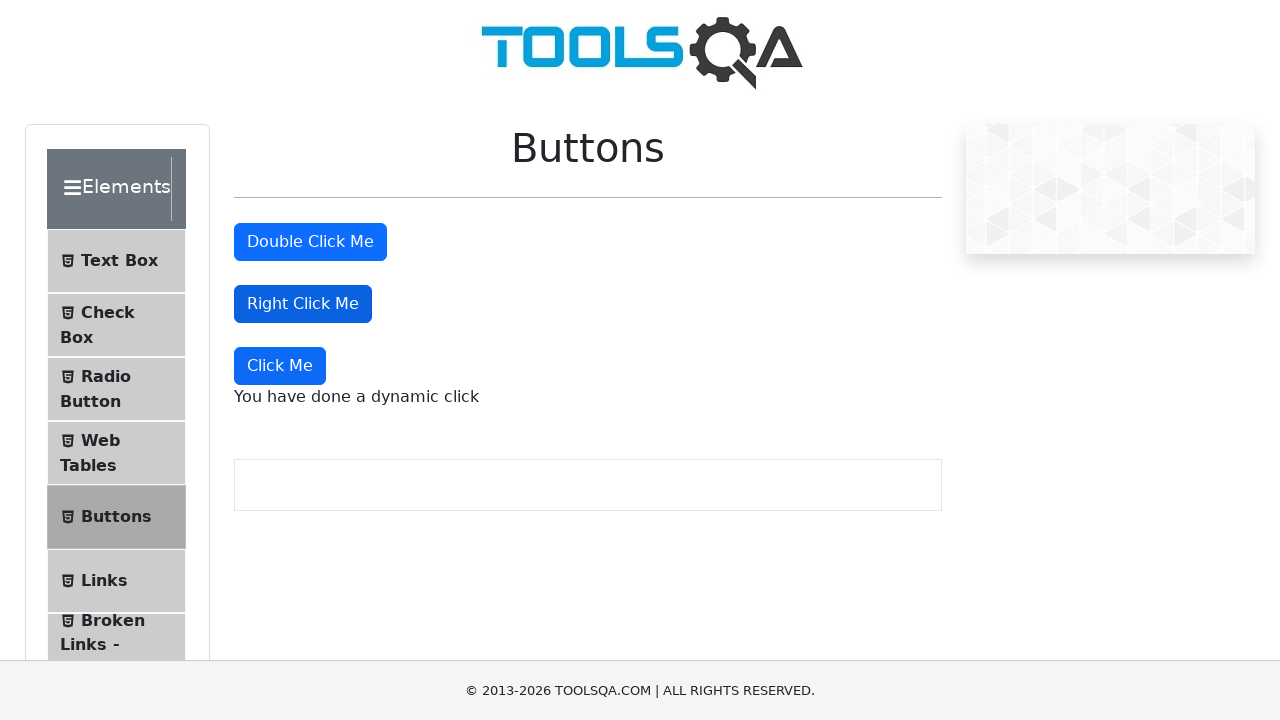

Waited 1 second for click response
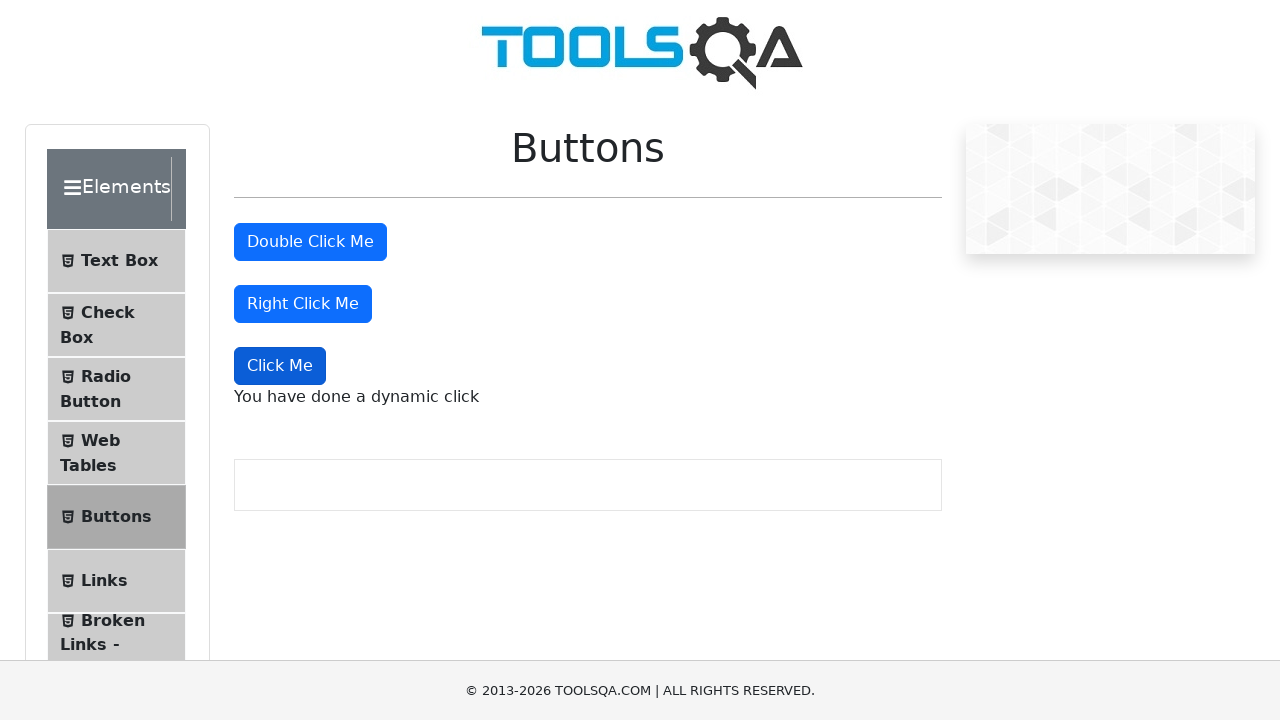

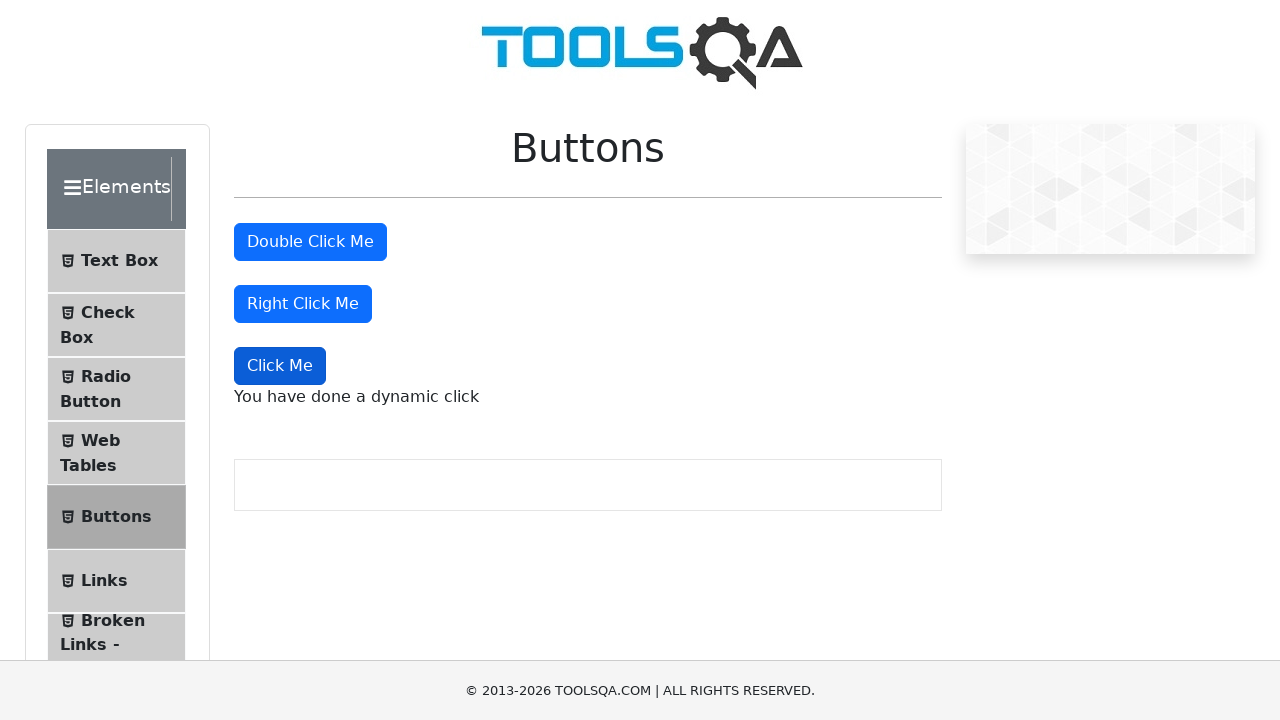